Tests revealing a hidden input field by clicking a reveal button, then typing text into the revealed input field to demonstrate custom wait conditions.

Starting URL: https://www.selenium.dev/selenium/web/dynamic.html

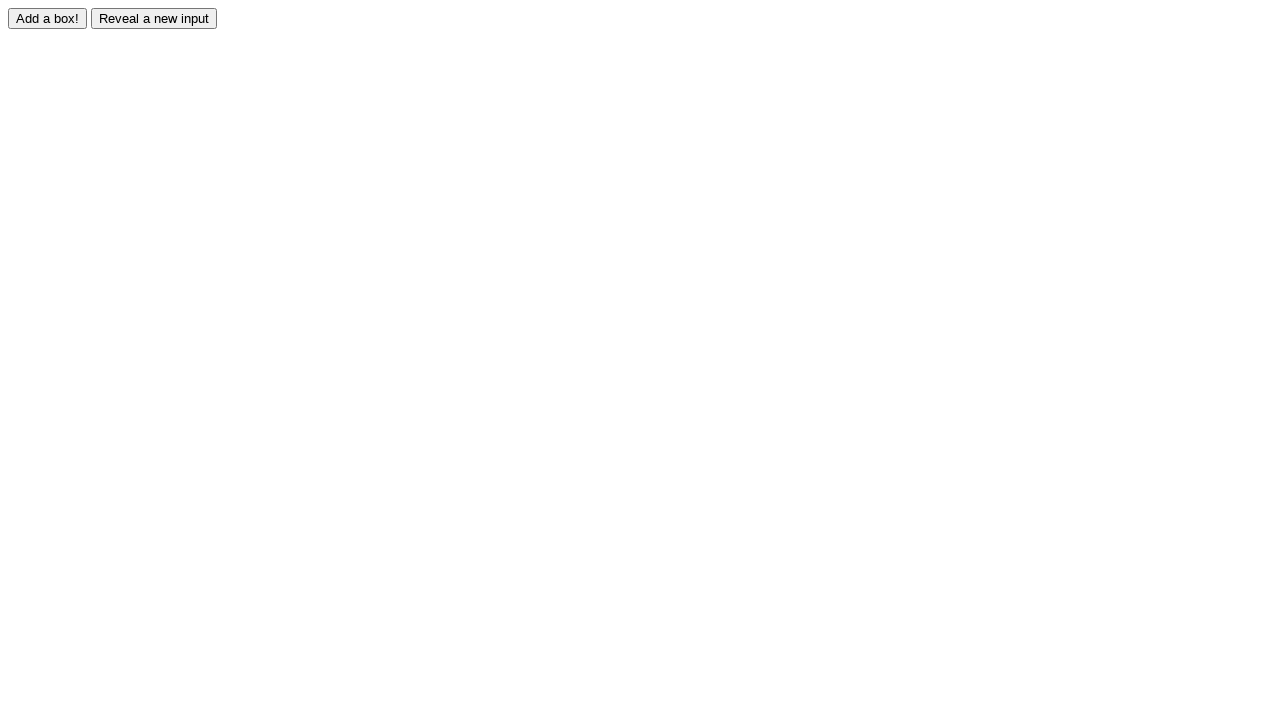

Clicked reveal button to show hidden input field at (154, 18) on #reveal
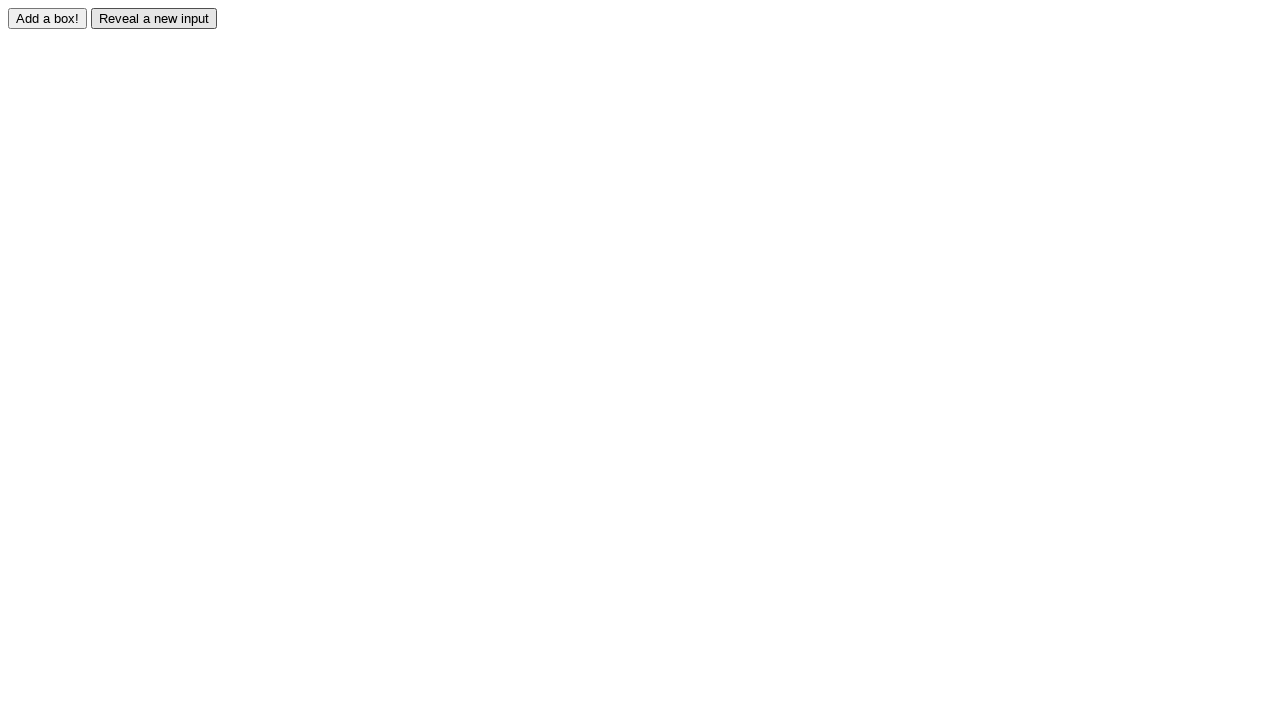

Waited for input field to become visible
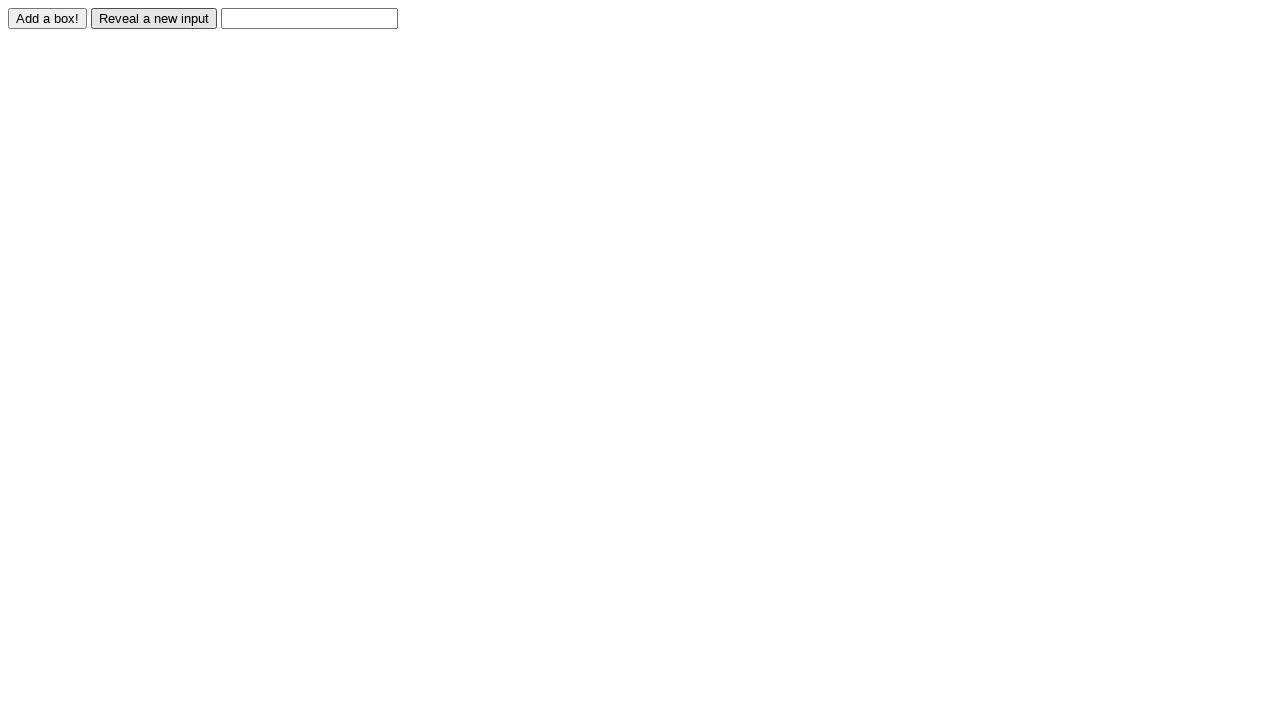

Filled revealed input field with demonstration text on #revealed
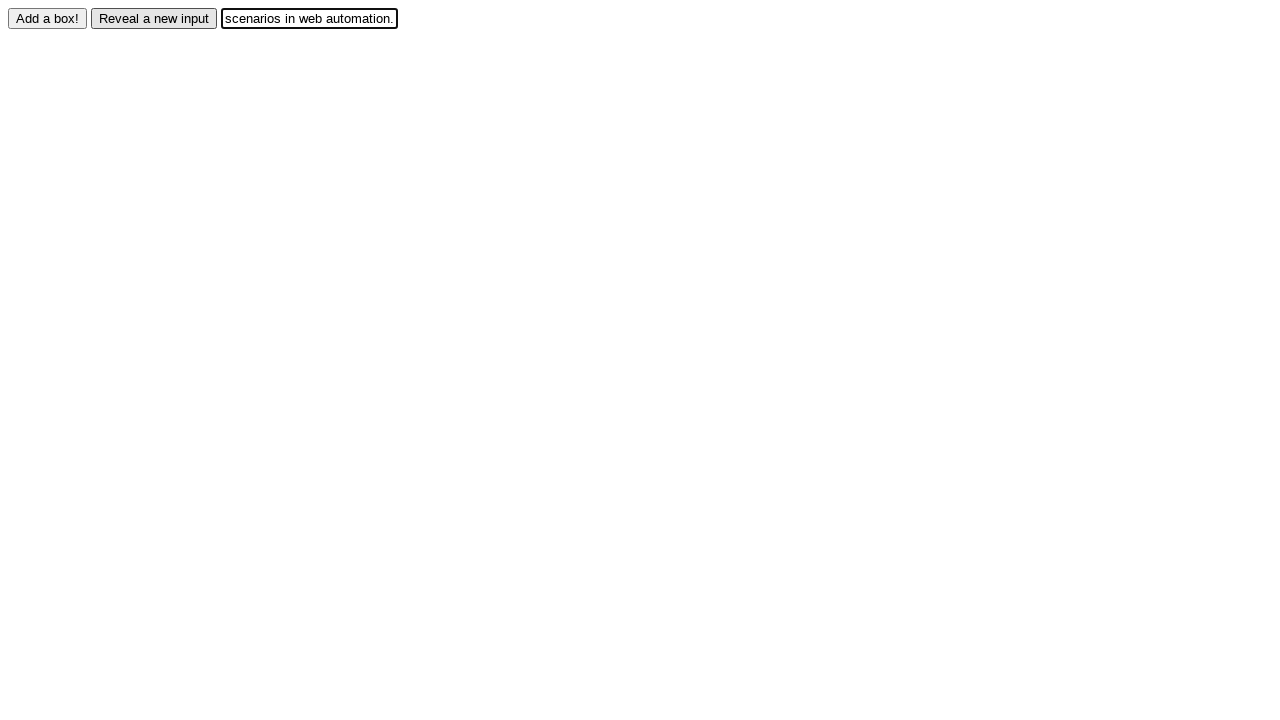

Verified input field is visible
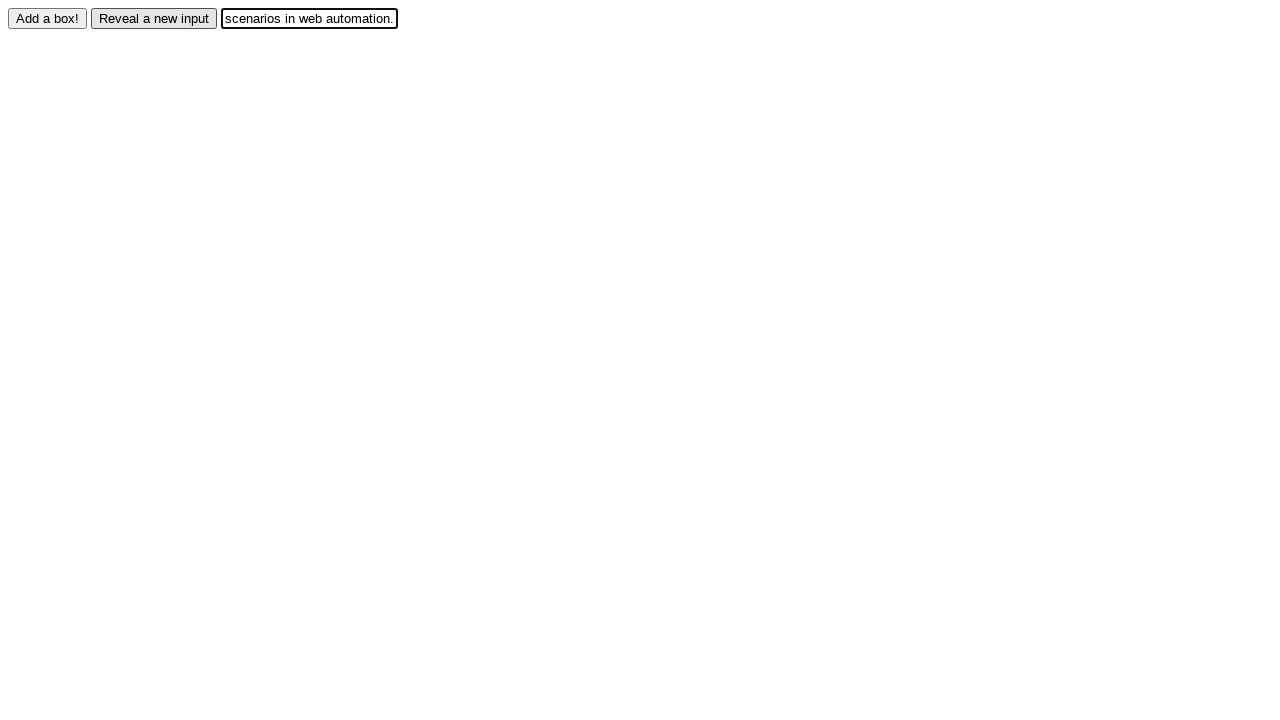

Verified input field contains expected text value
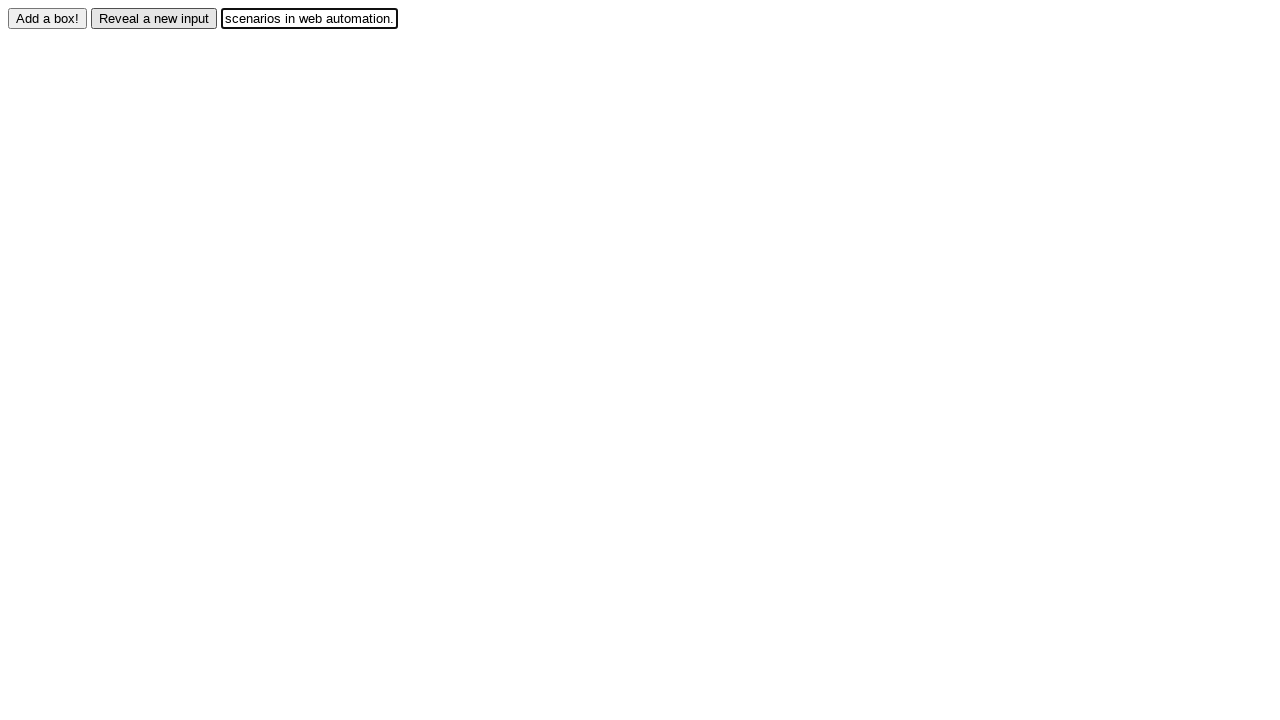

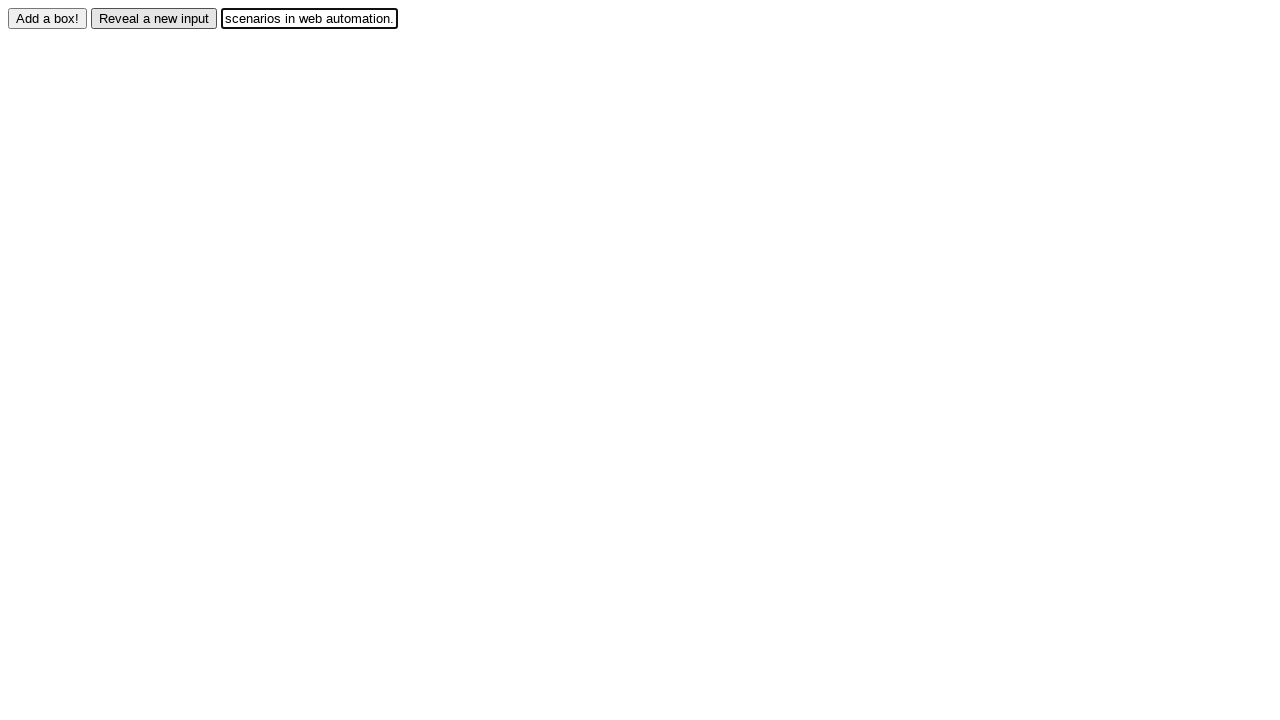